Tests registration form validation by entering a password with less than 6 characters and verifying the password length error messages.

Starting URL: https://alada.vn/tai-khoan/dang-ky.html

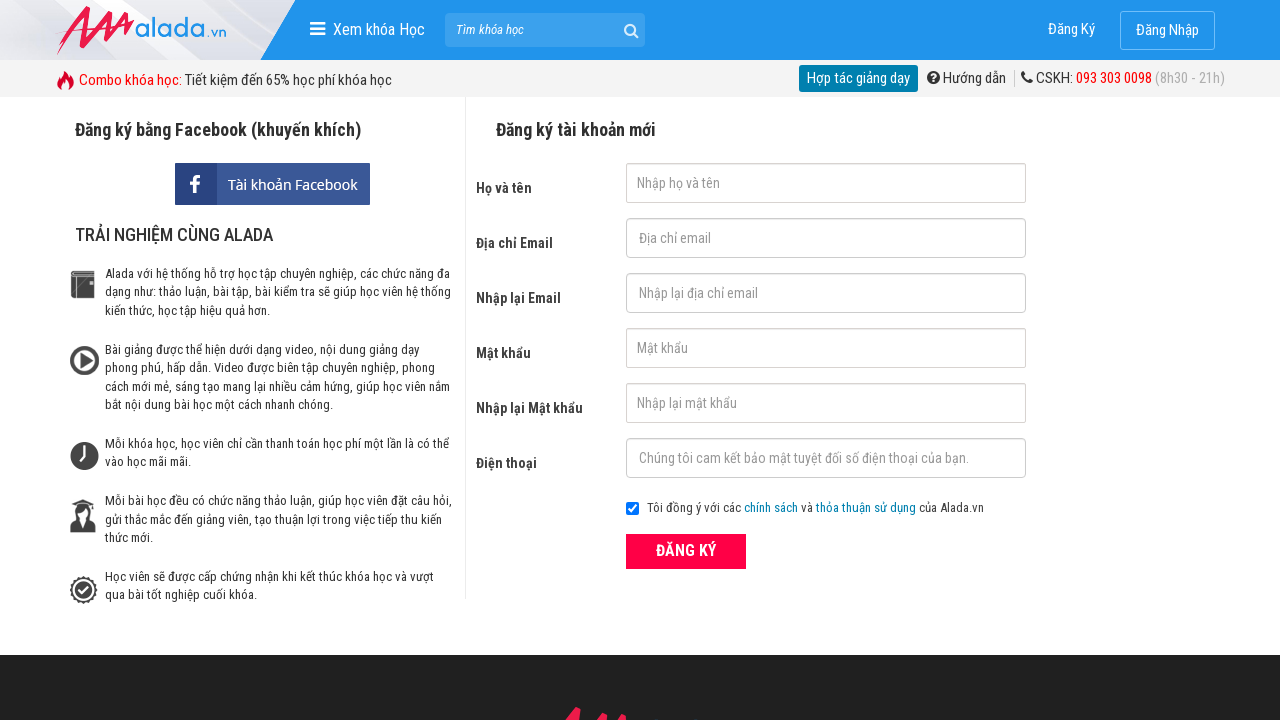

Filled first name field with 'John Wick' on input#txtFirstname
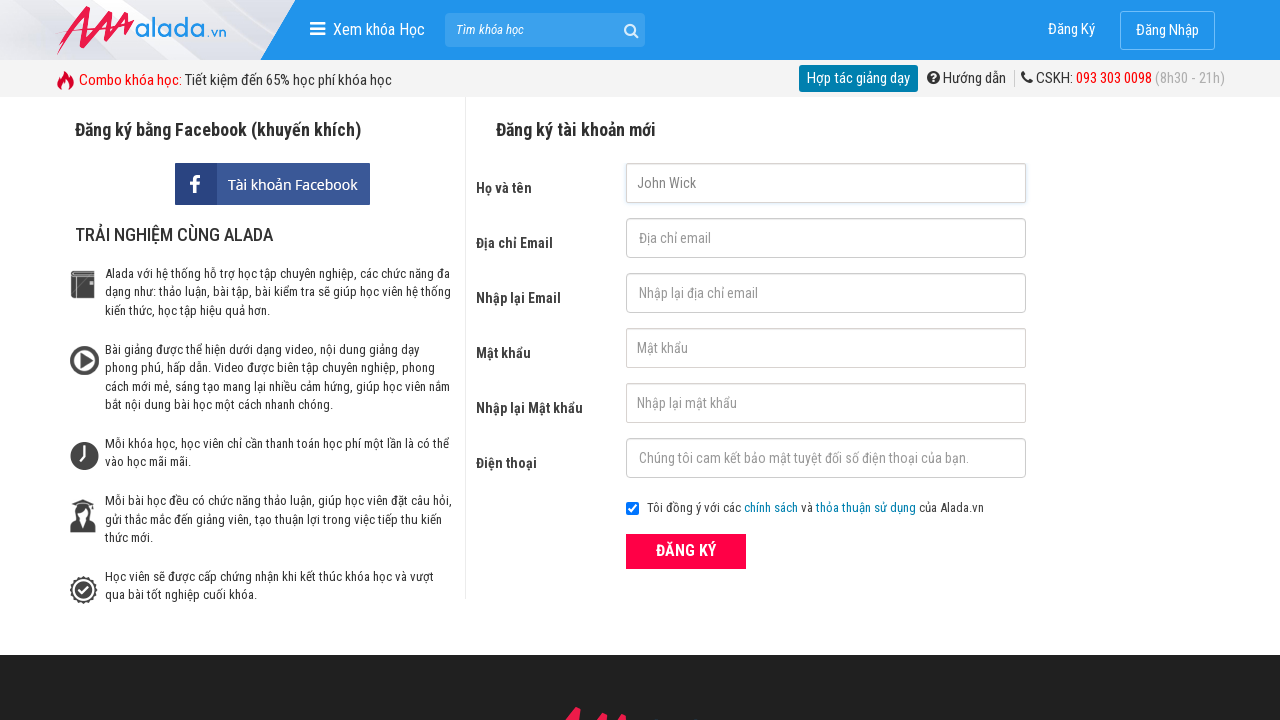

Filled email field with 'johnwick@gmail.com' on input#txtEmail
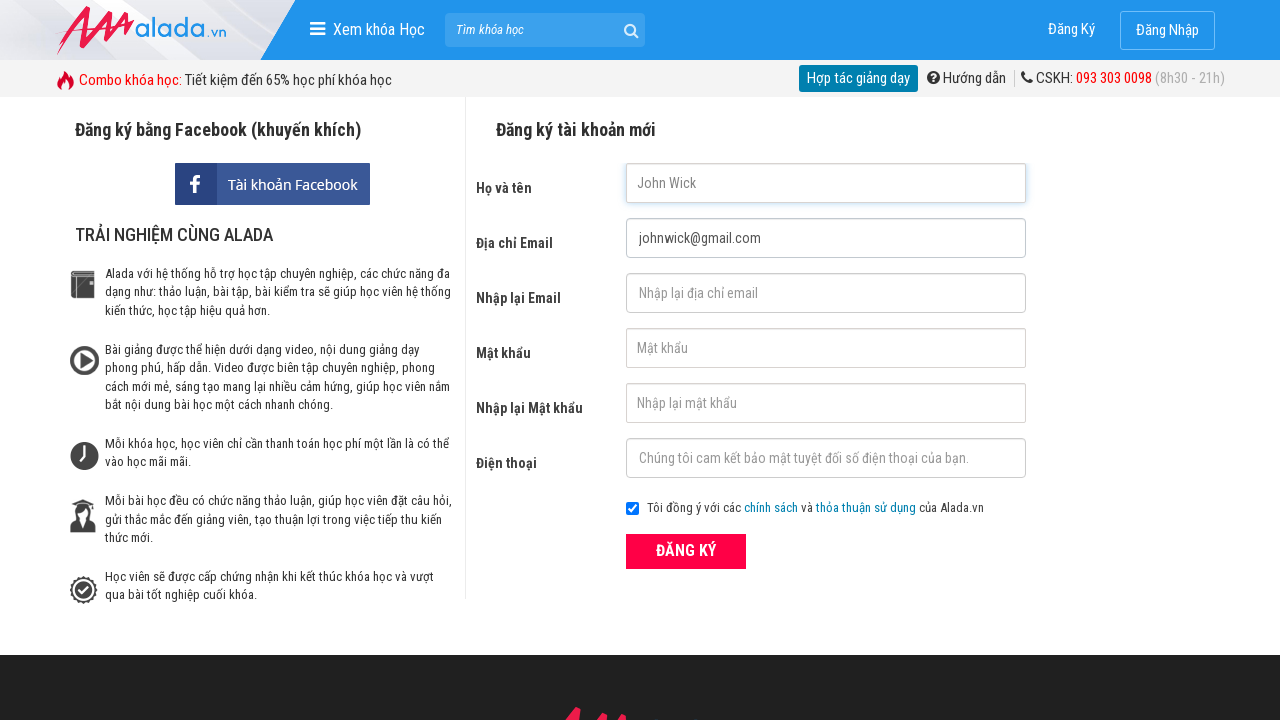

Filled confirm email field with 'johnwick@gmail.com' on input#txtCEmail
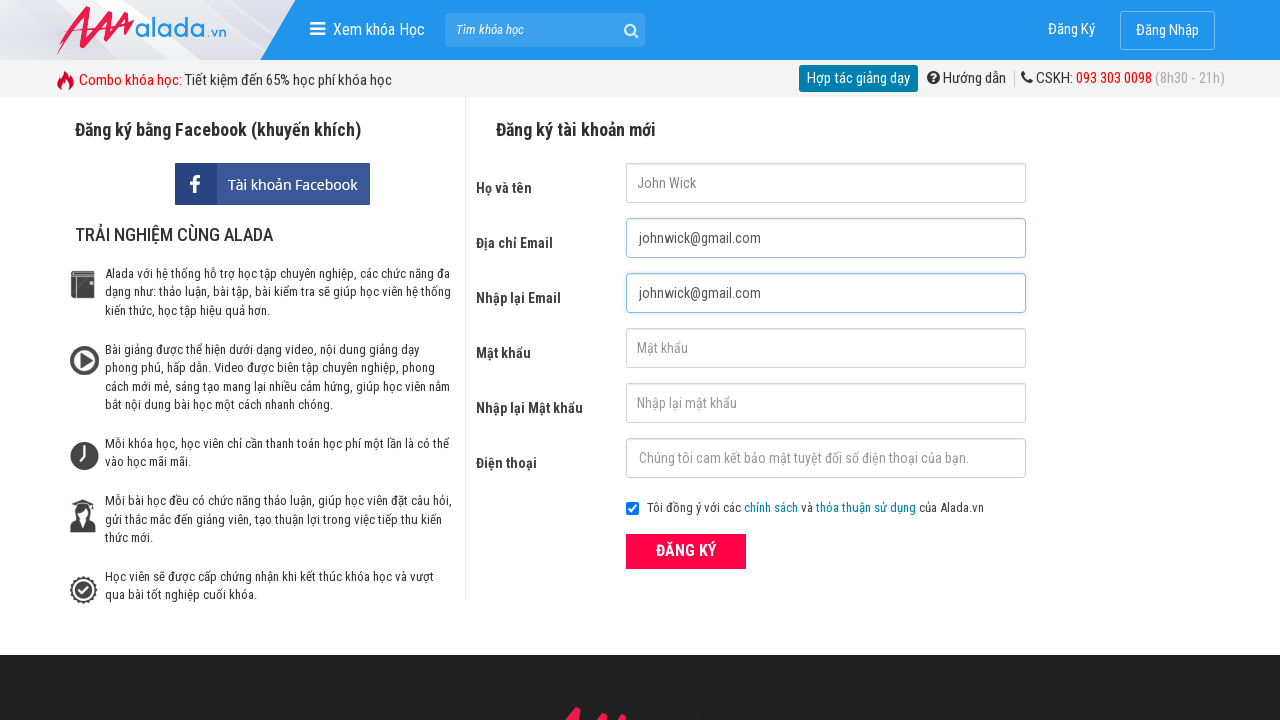

Filled password field with '1234' (less than 6 characters) on input#txtPassword
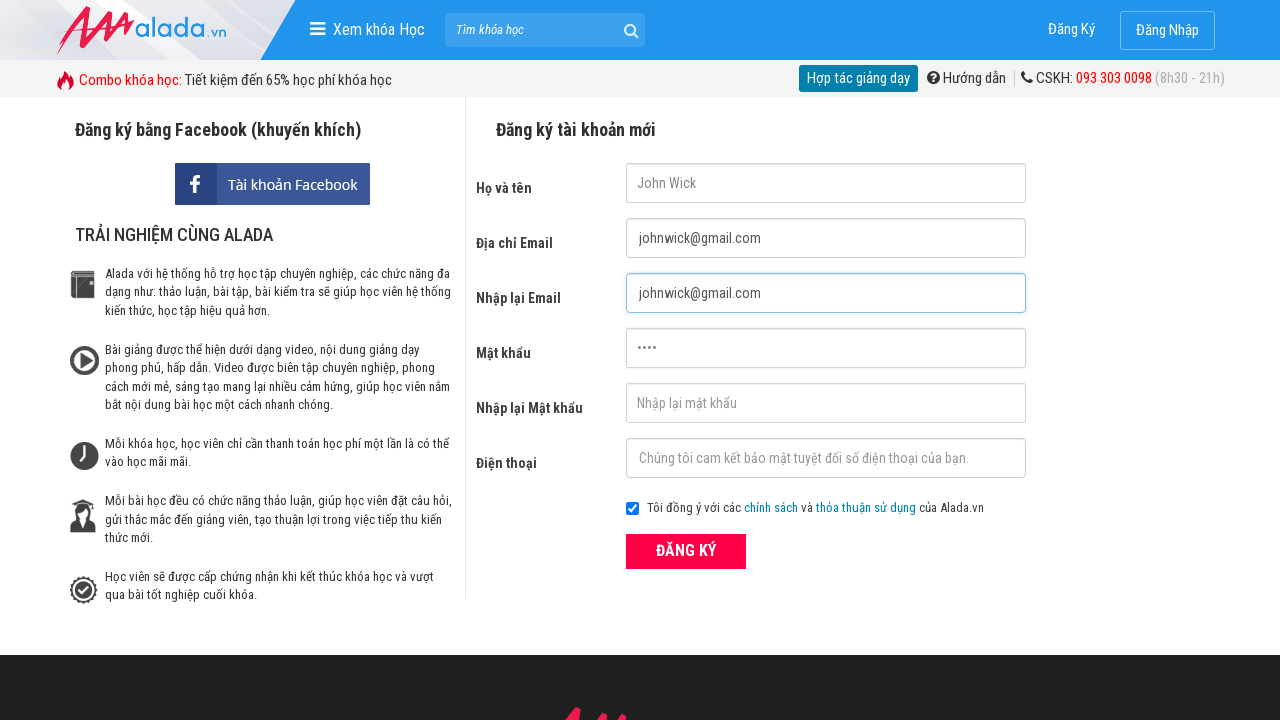

Filled confirm password field with '1234' on input#txtCPassword
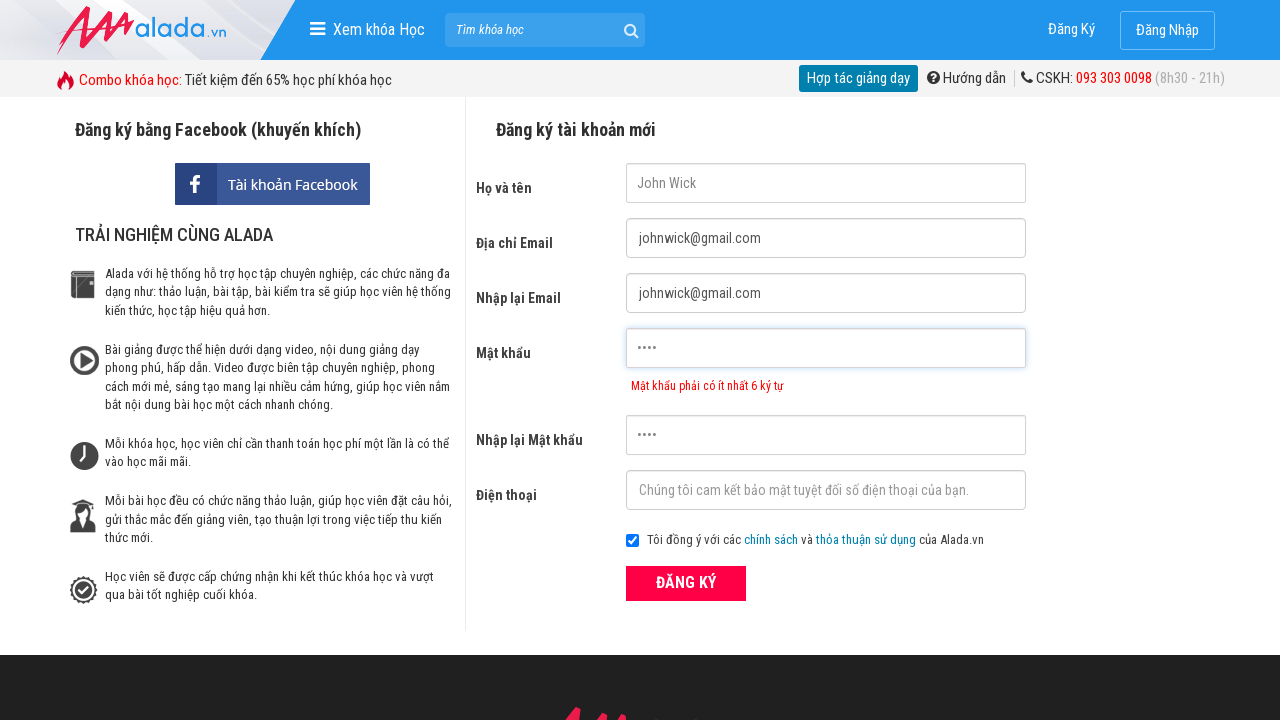

Filled phone field with '0935210823' on input#txtPhone
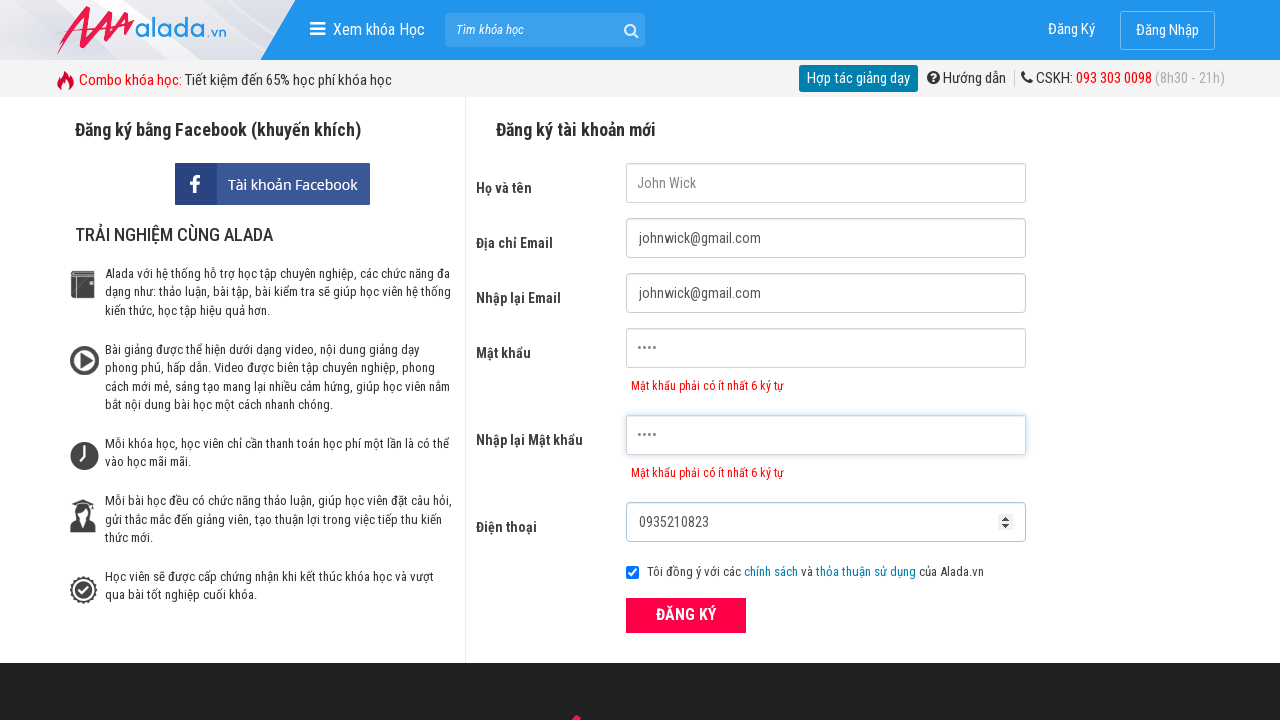

Clicked submit button to register at (686, 615) on button[type='submit']
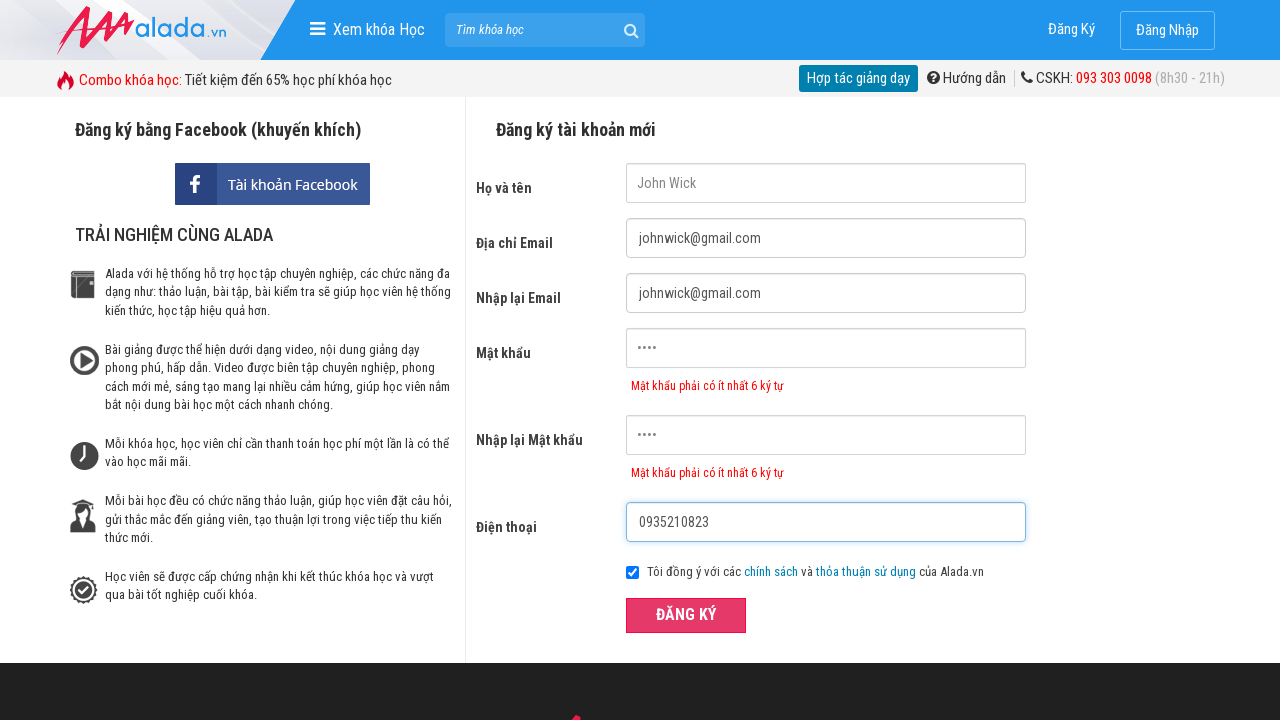

Password error message appeared
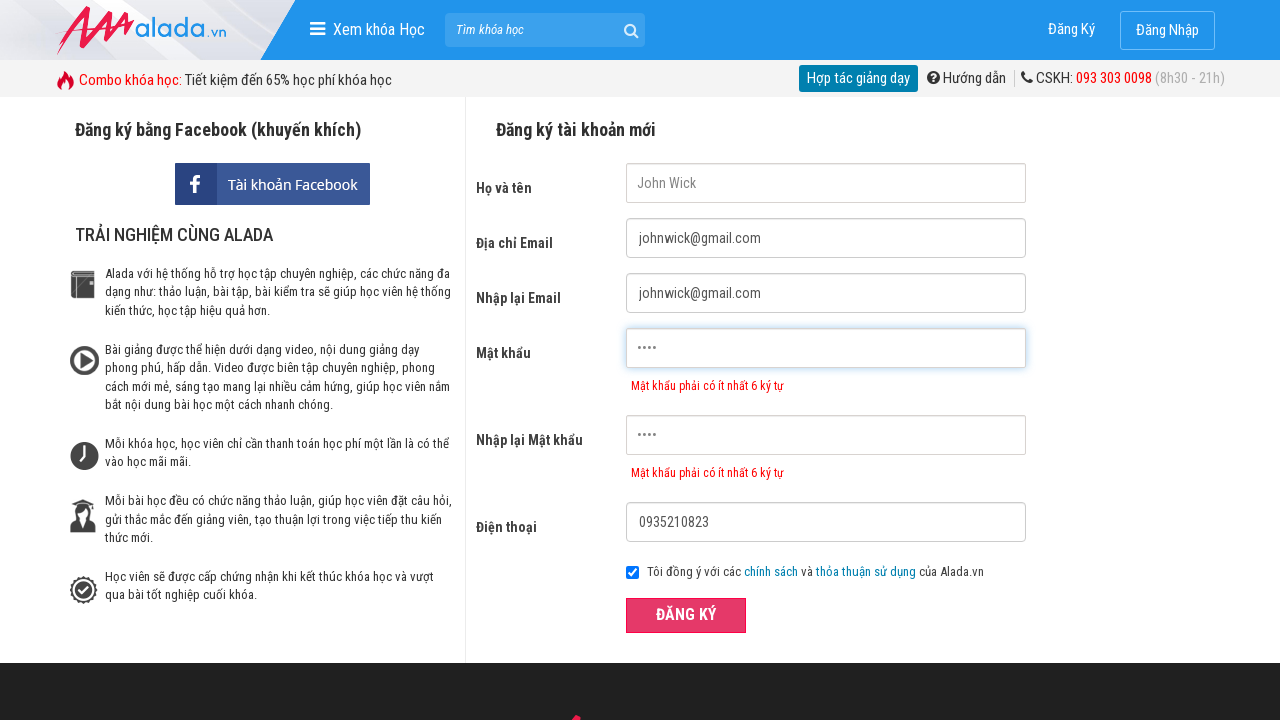

Confirm password error message appeared
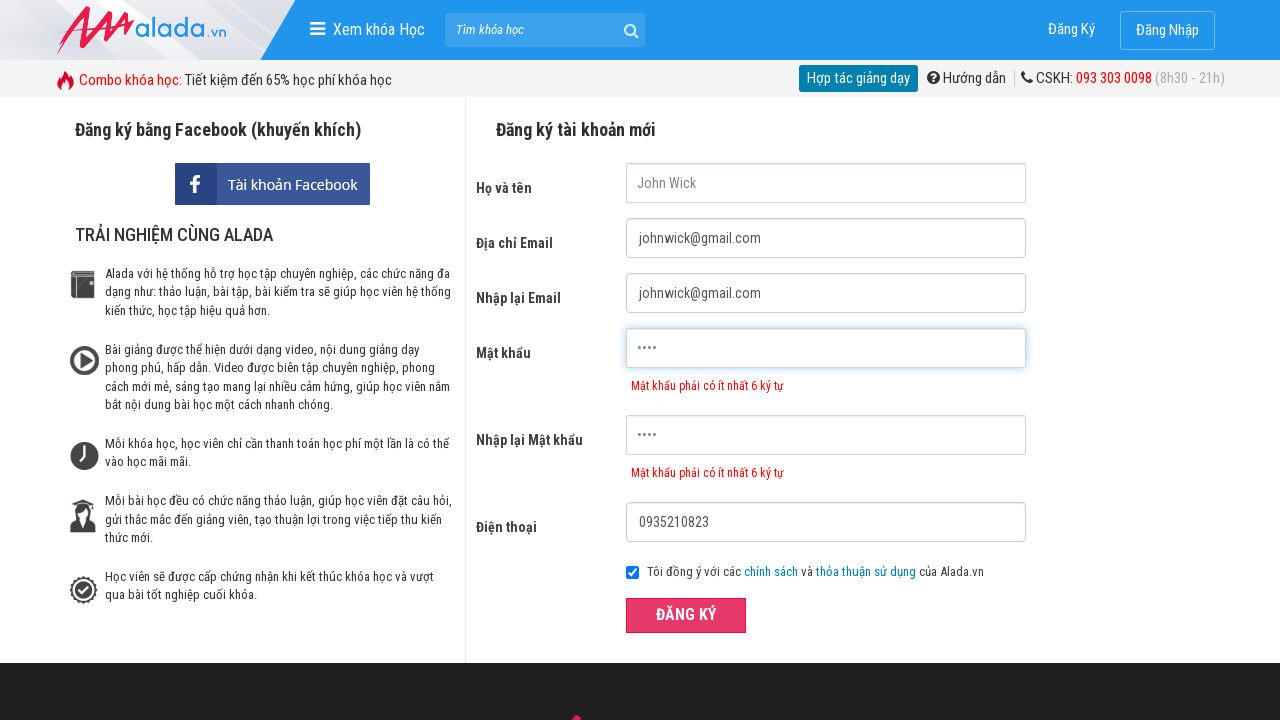

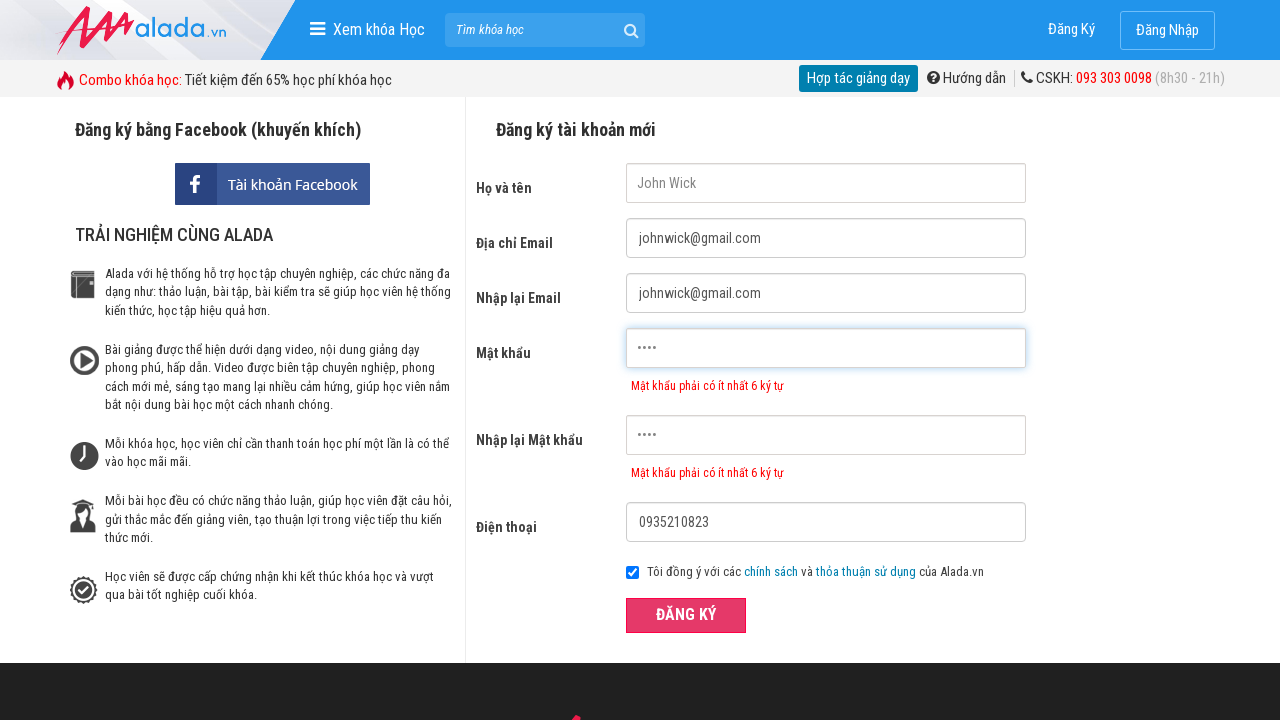